Navigates to a test automation practice blog and interacts with a static web table containing book information, verifying the table structure and data

Starting URL: https://testautomationpractice.blogspot.com

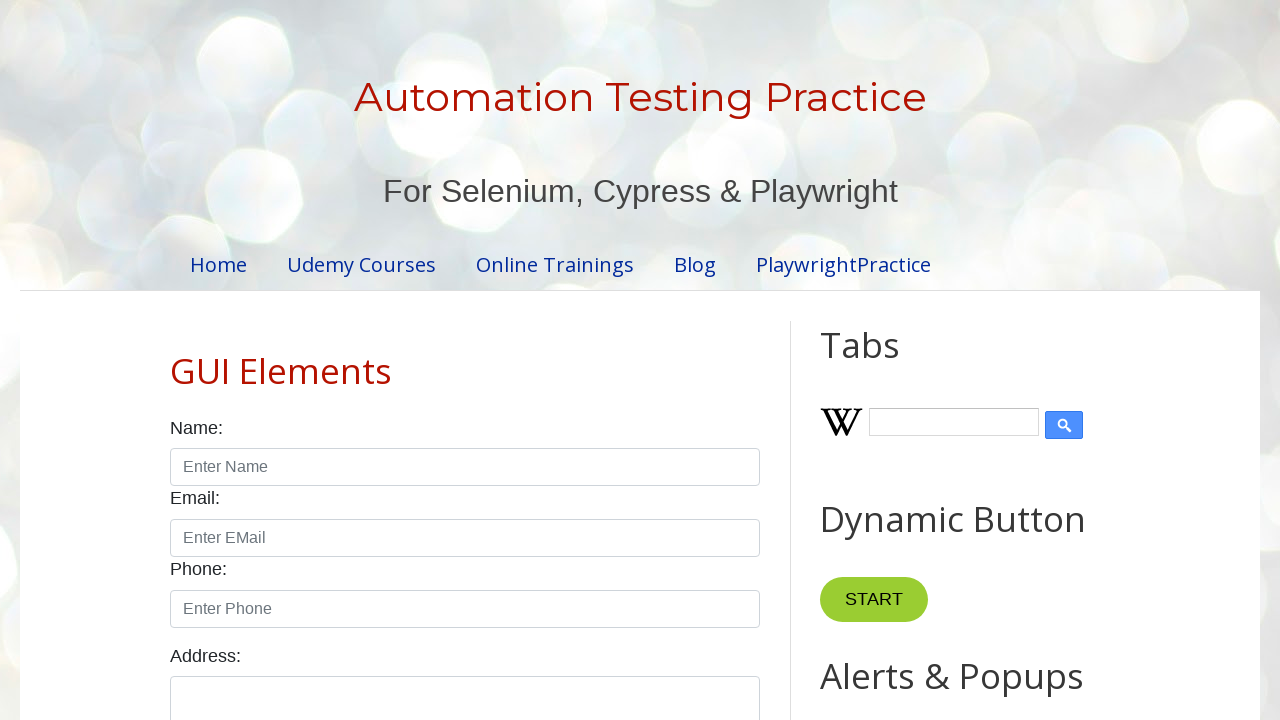

Navigated to test automation practice blog
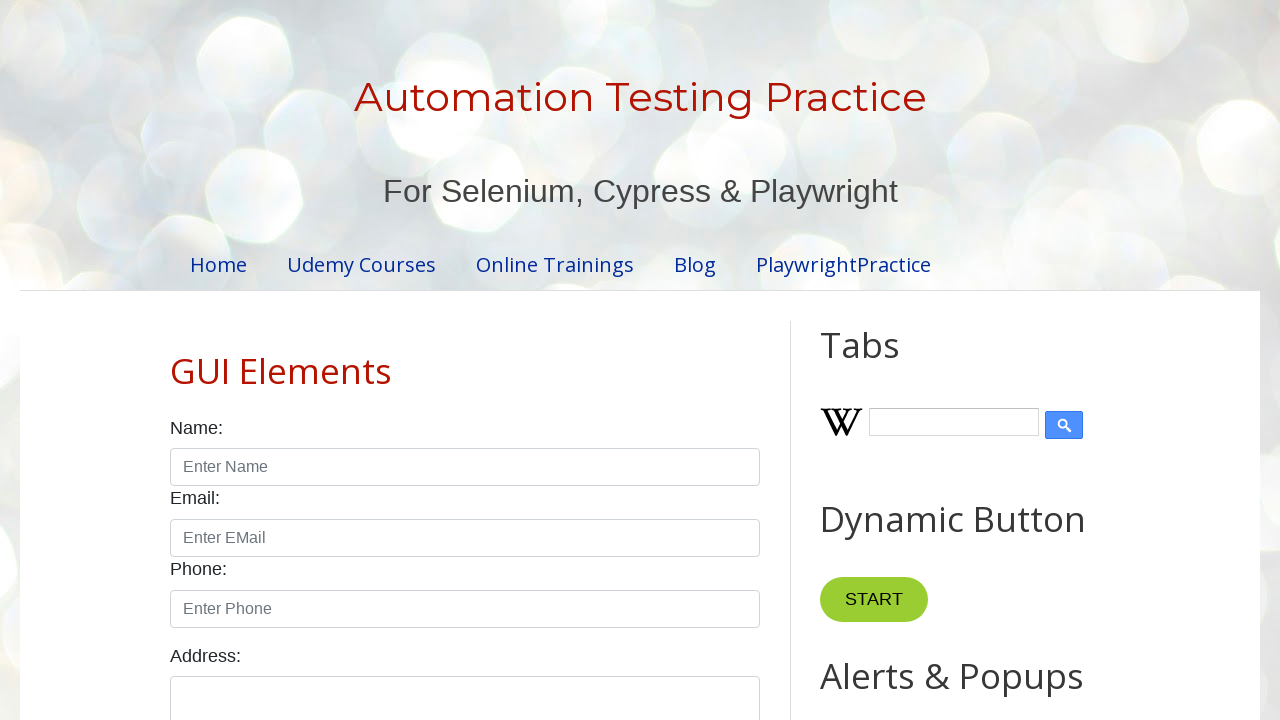

BookTable loaded and is present on page
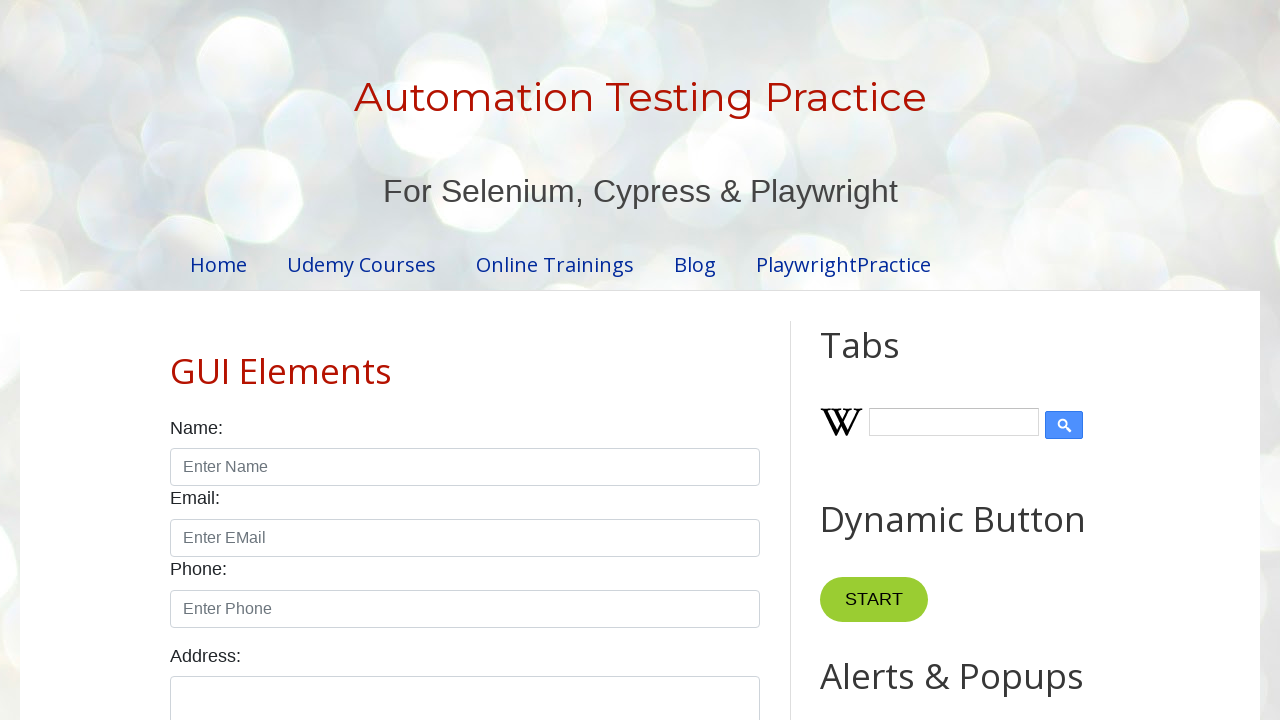

Retrieved all rows from BookTable - total rows: 7
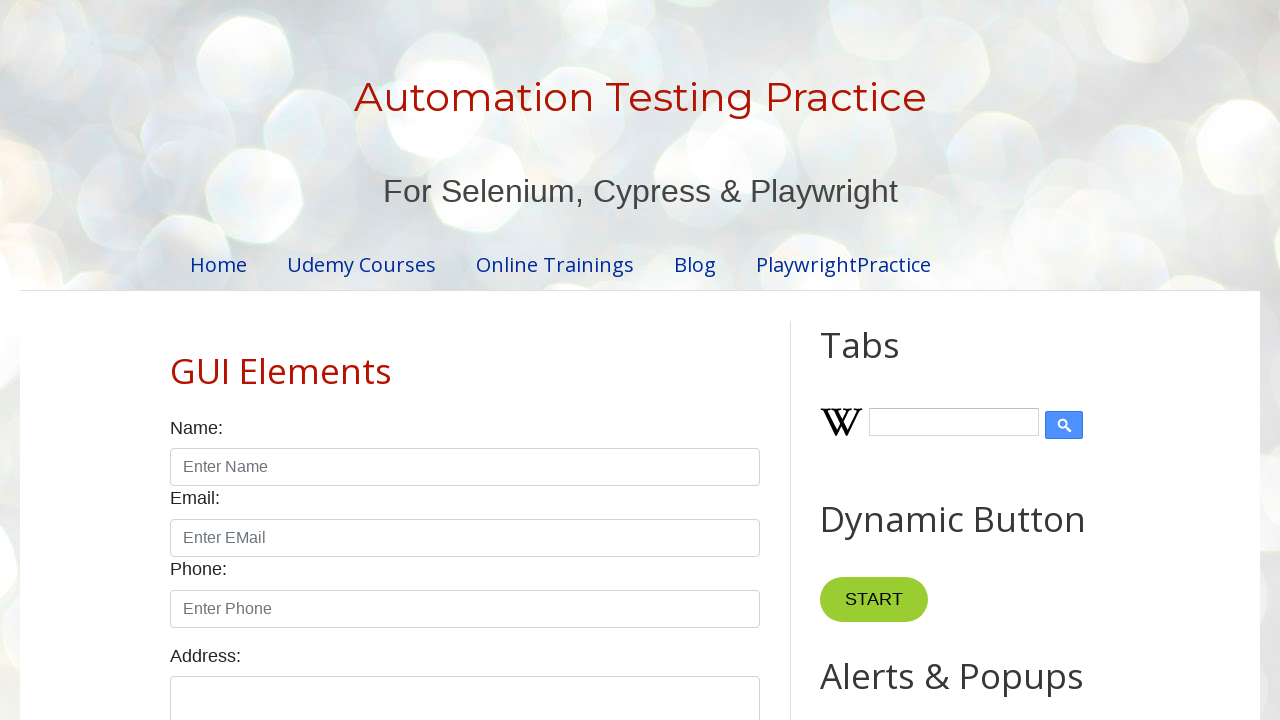

Retrieved all columns from header row - total columns: 4
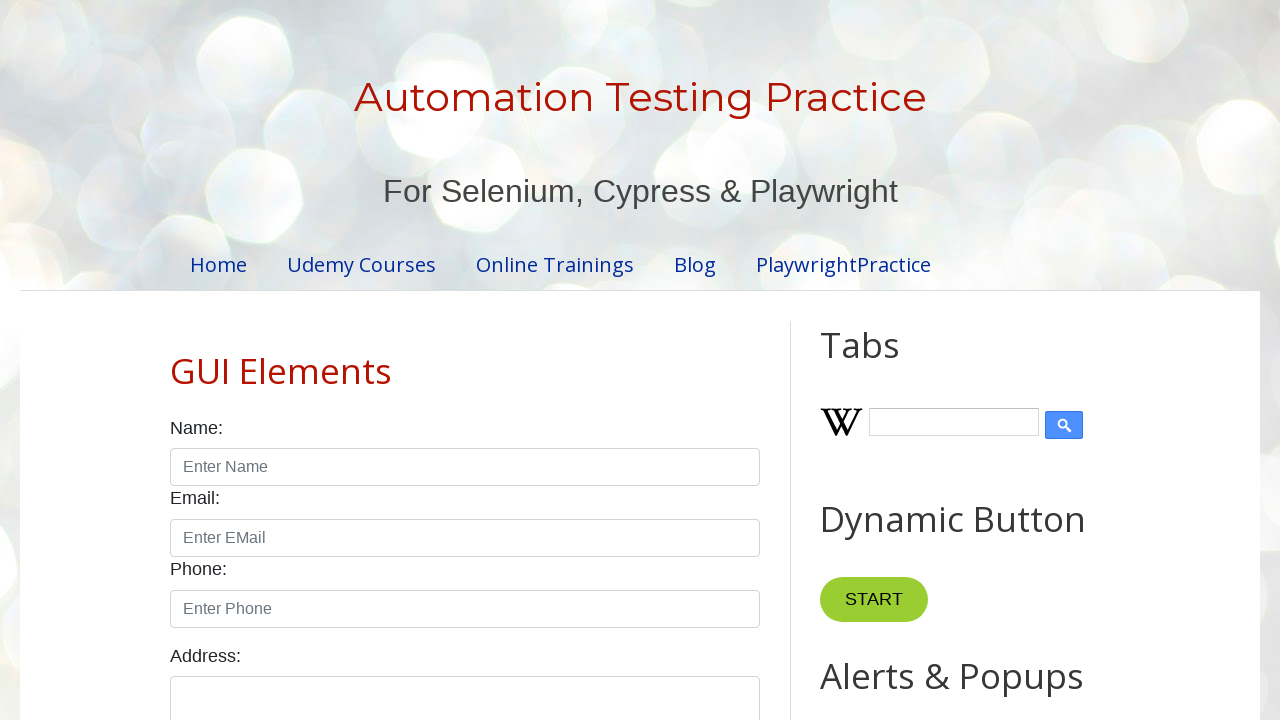

Read specific cell data from row 4, column 2: Animesh
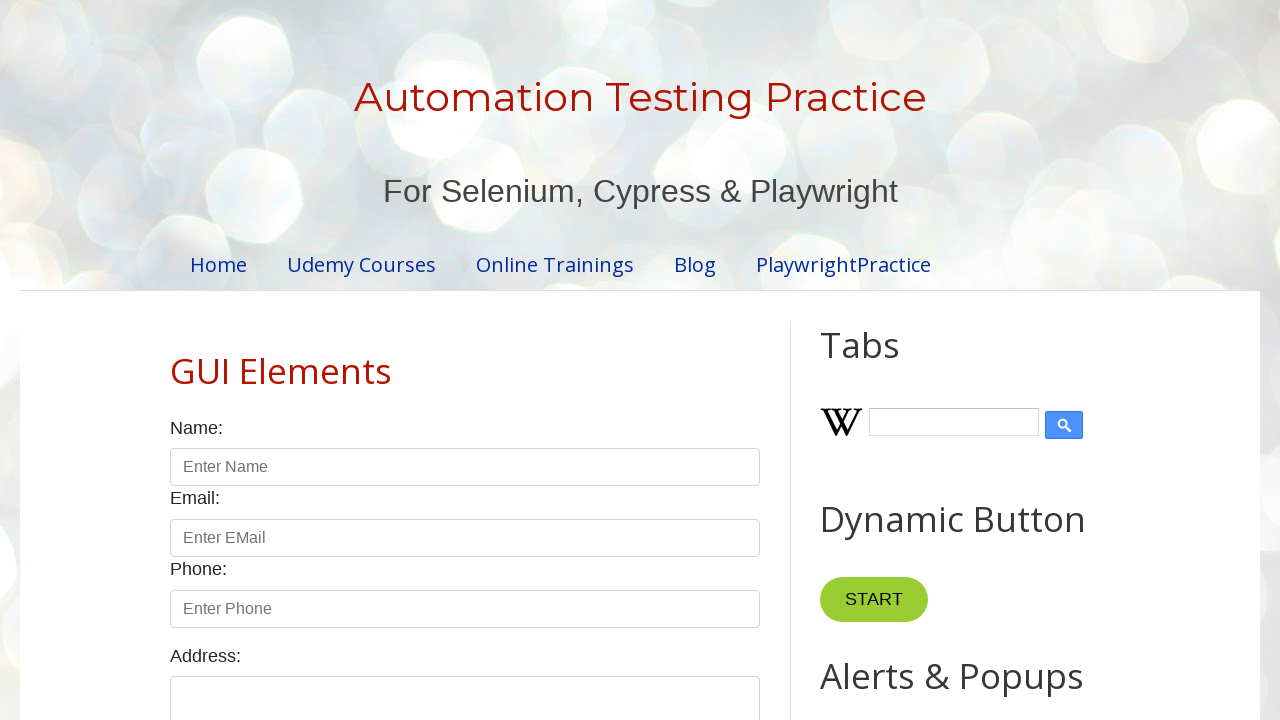

Iterated through all table data cells (6 rows × 4 columns)
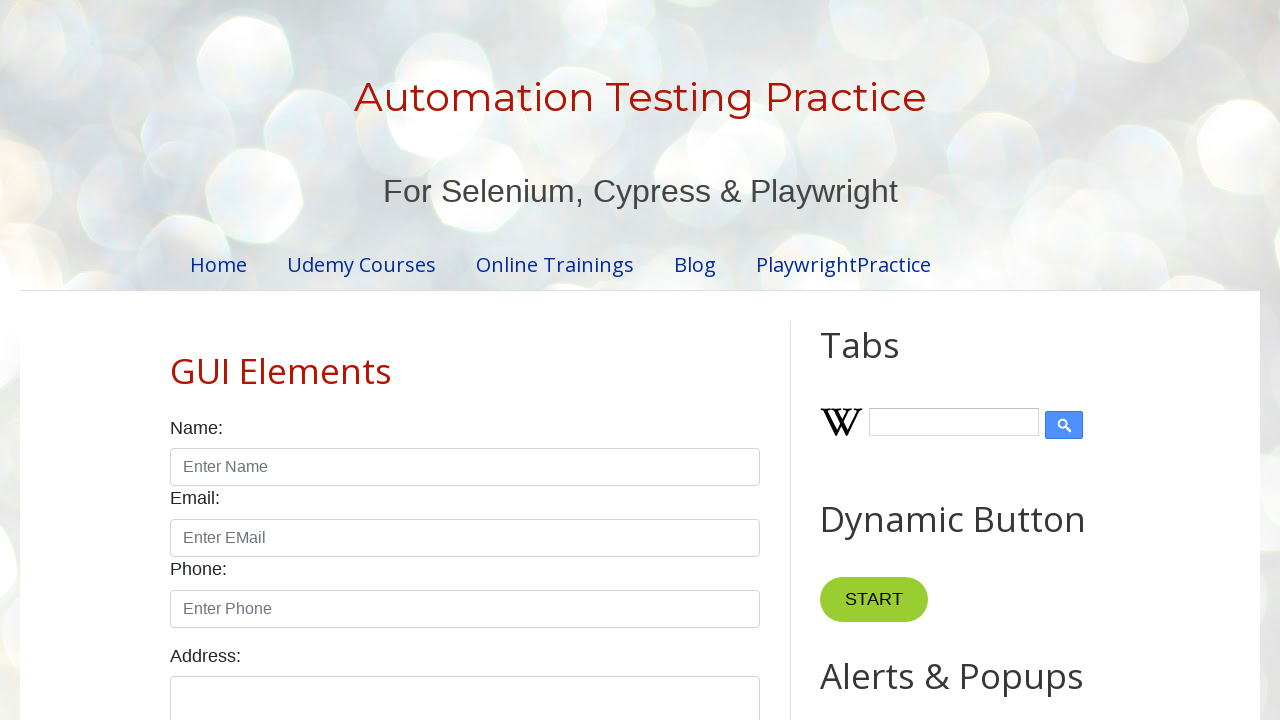

Searched for rows with author 'Amit' and retrieved corresponding book names
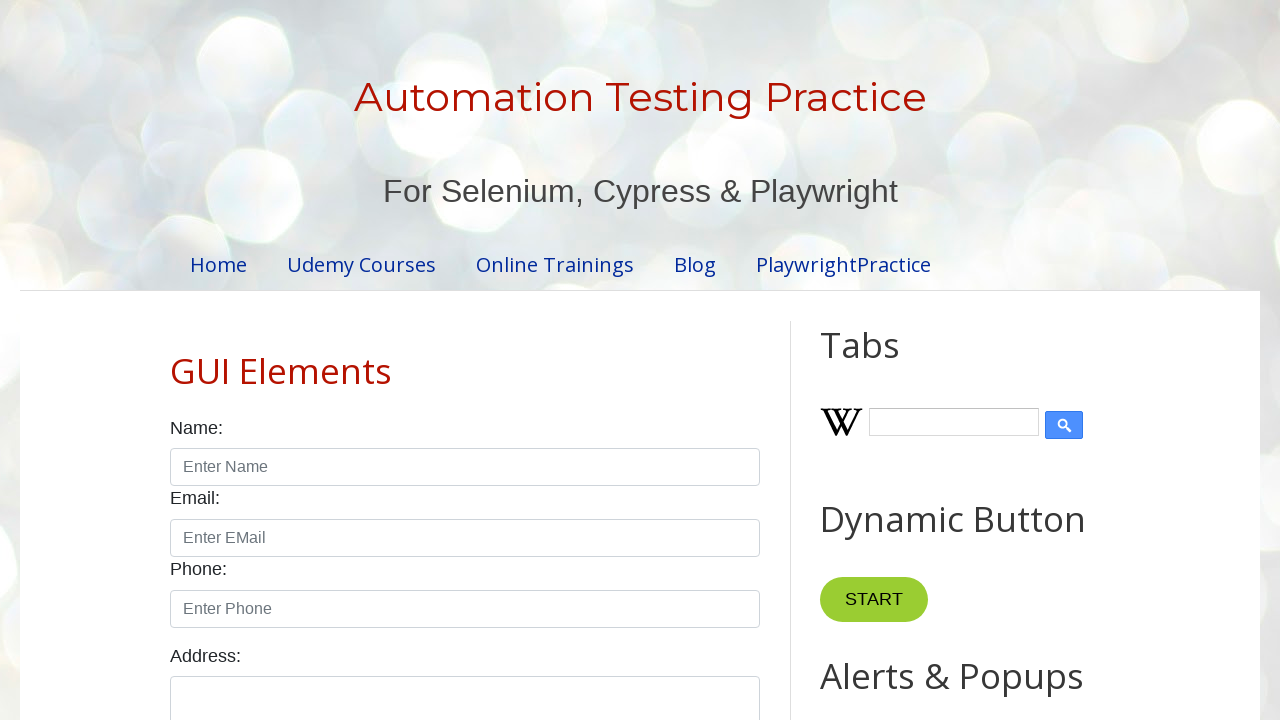

Calculated total price of all books: 7100
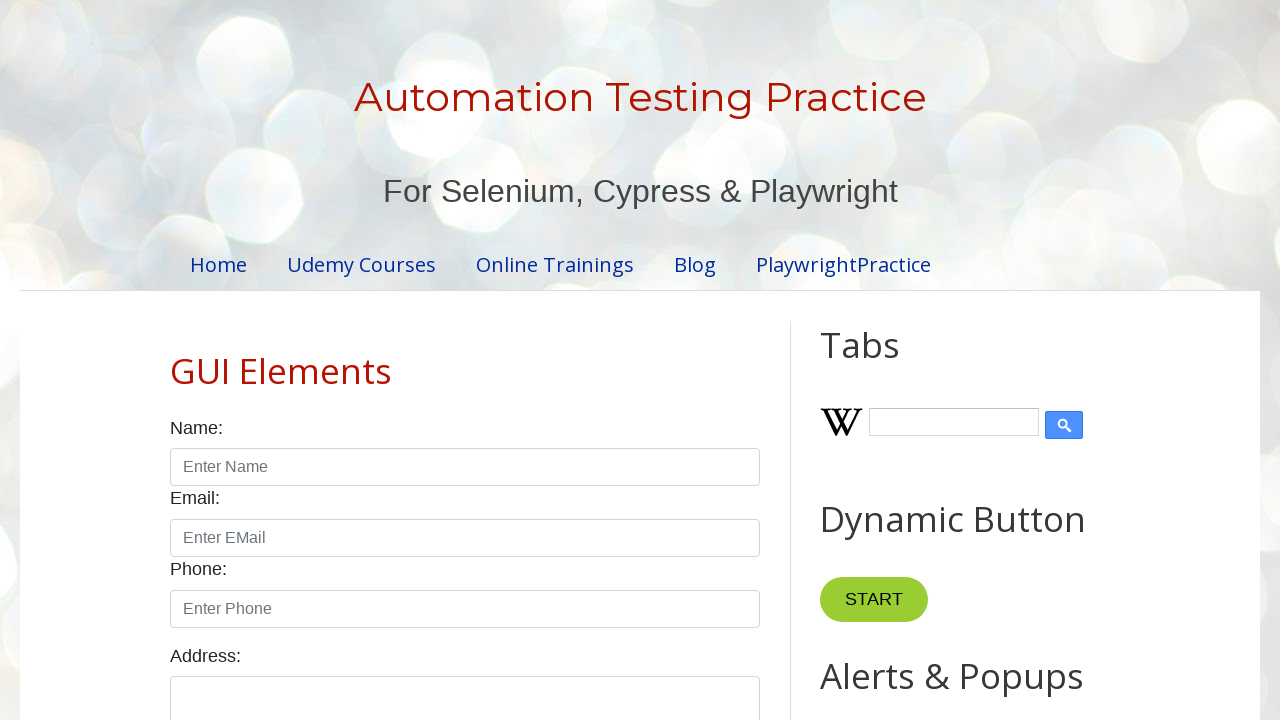

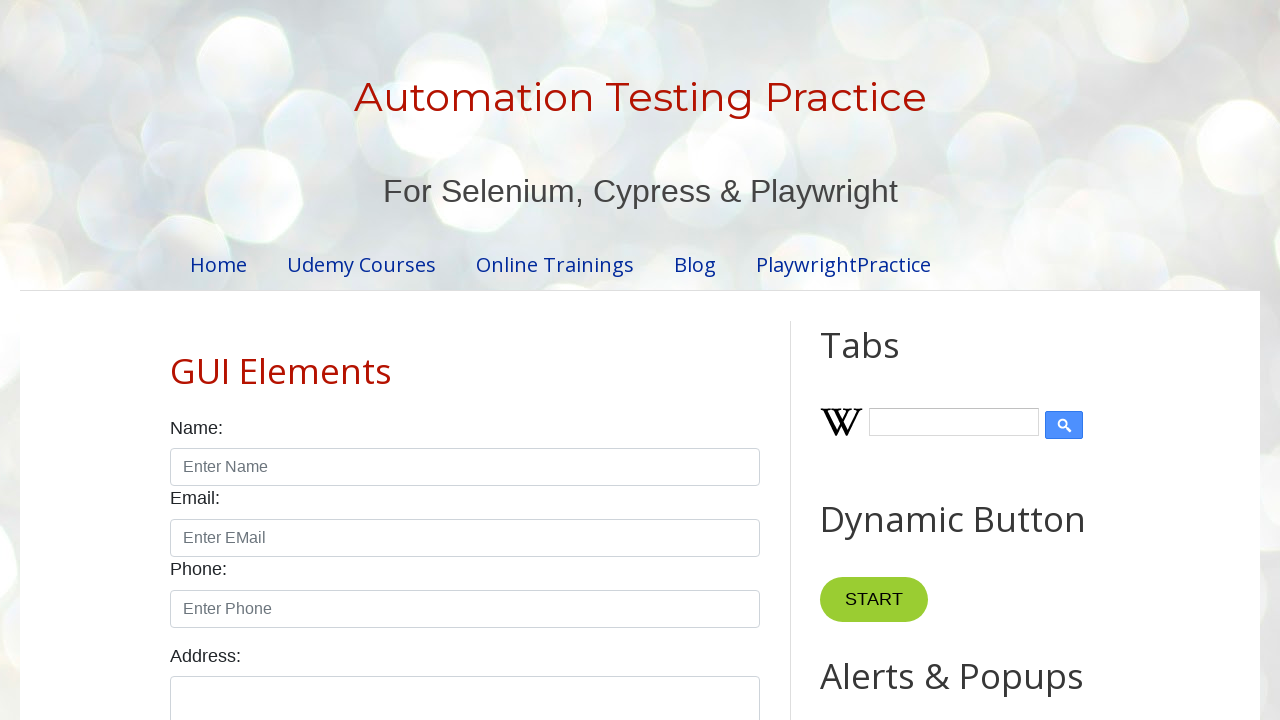